Tests multi-level dropdown menu navigation by hovering through menu items and clicking on a sub-item

Starting URL: https://phppot.com/demo/multilevel-dropdown-menu-with-pure-css/

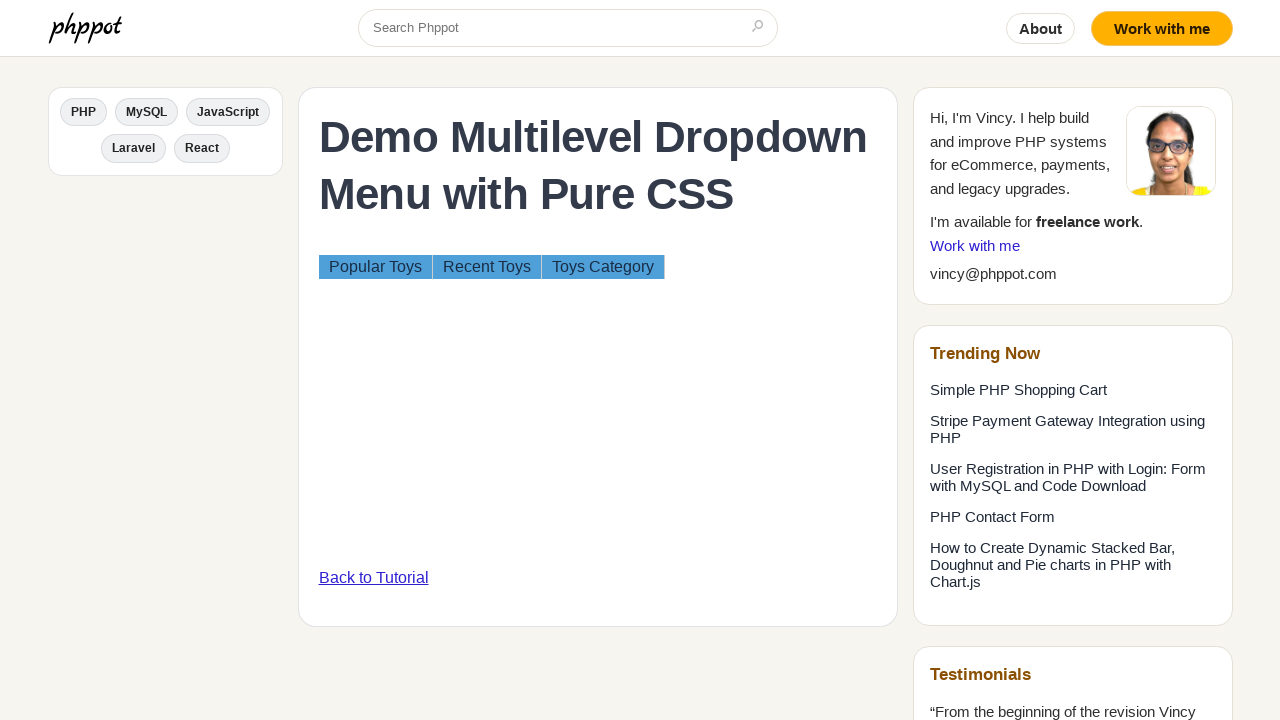

Hovered over 'Popular Toys' menu item to reveal submenu at (375, 266) on a:text('Popular Toys')
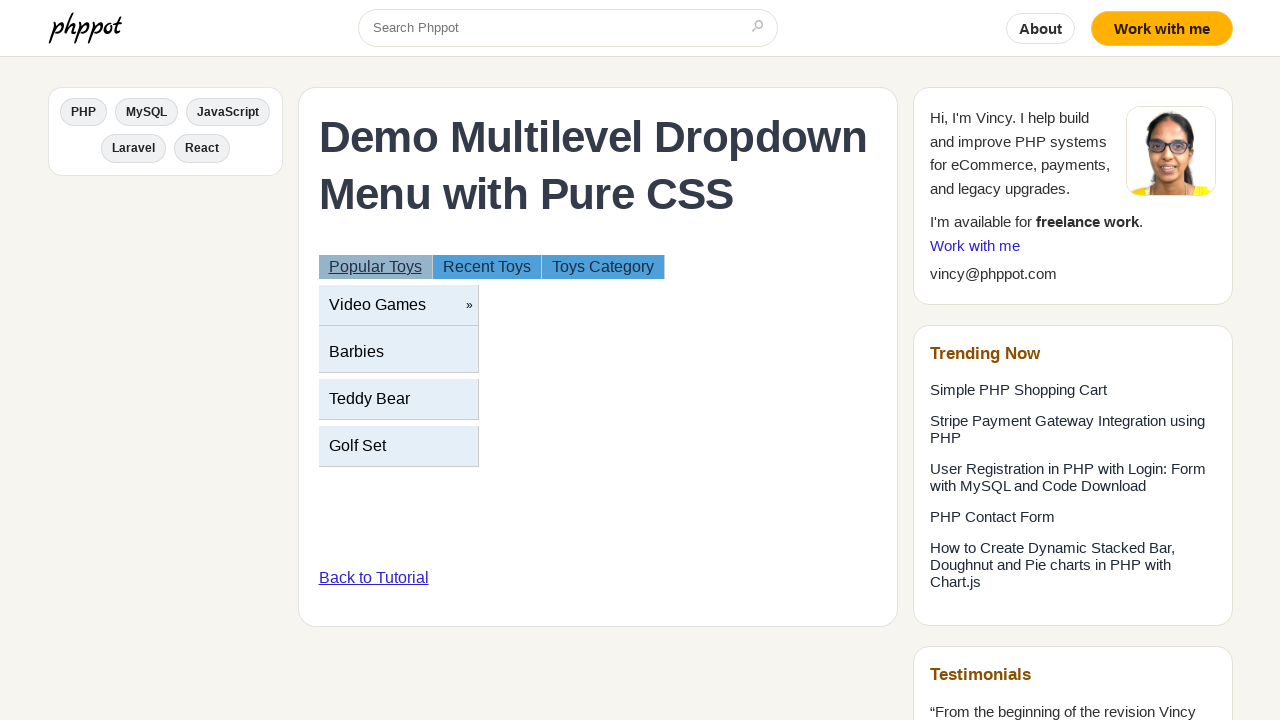

Hovered over 'Video Games' submenu item to reveal nested submenu at (377, 304) on xpath=//a[contains(text(),'Video Games')]
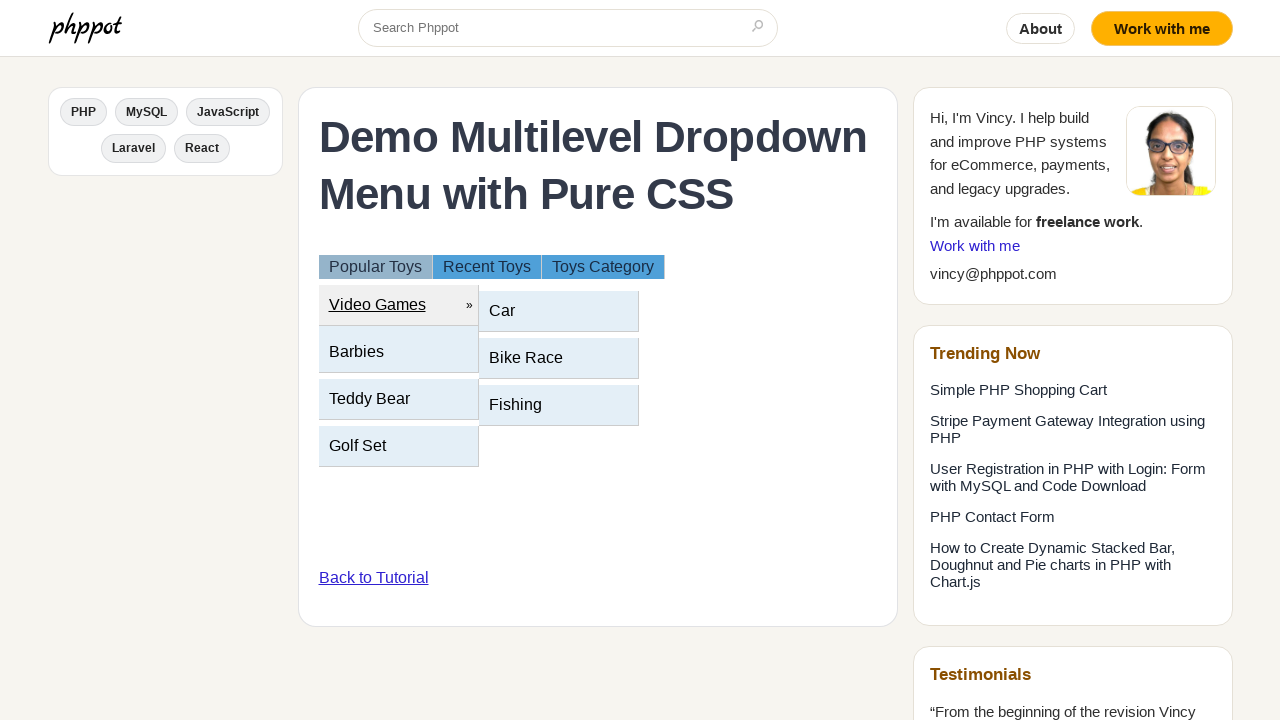

Clicked on 'Car' link in the nested submenu at (502, 310) on a:text('Car')
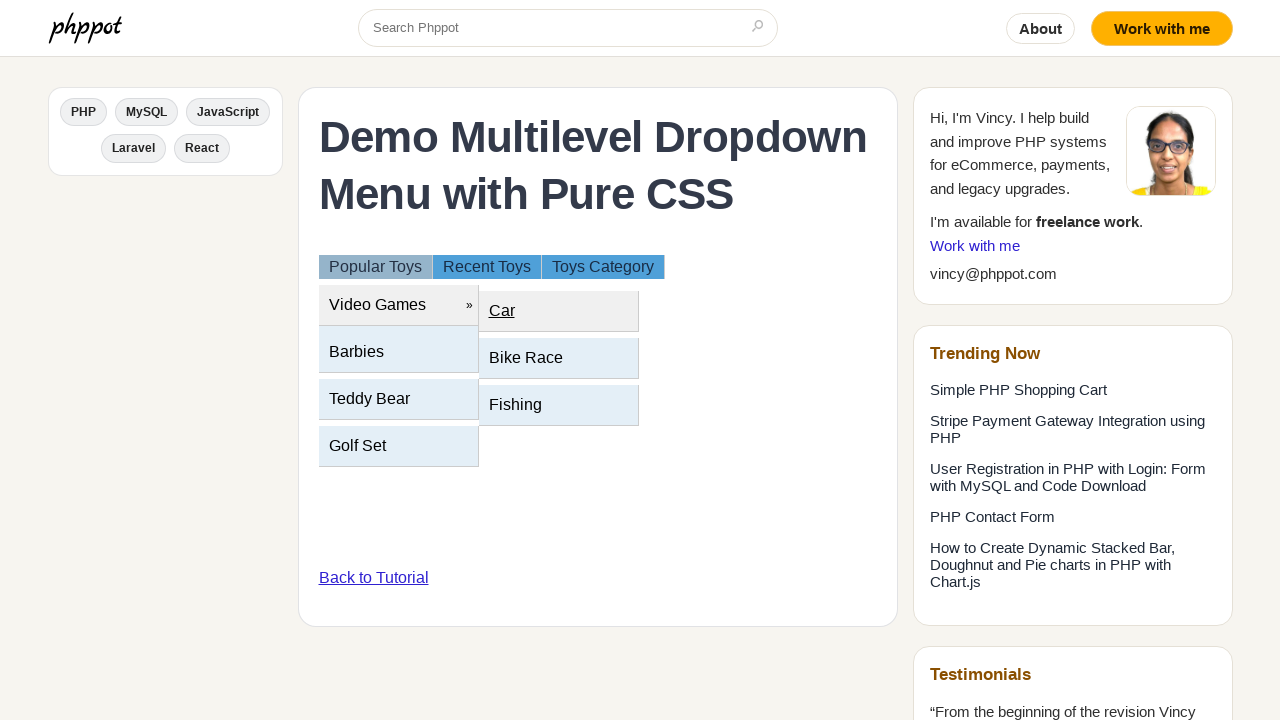

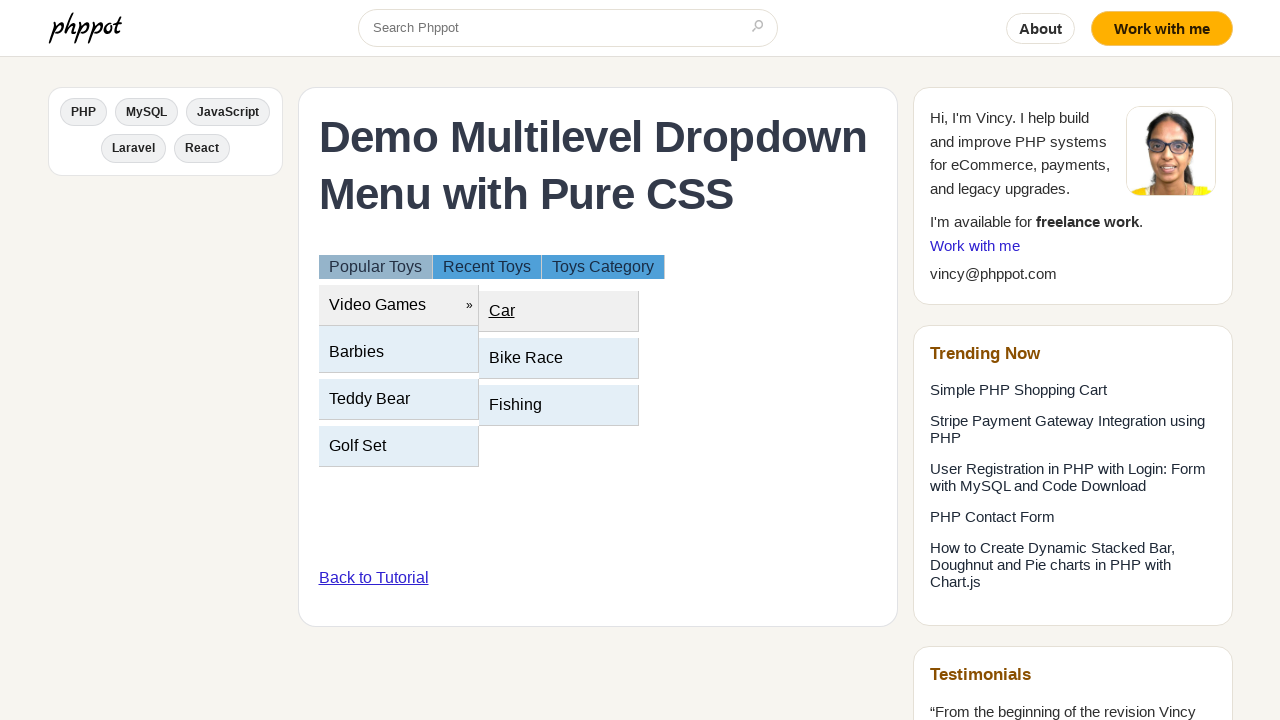